Tests explicit wait functionality by waiting for the sign in link to be visible and then clicking it

Starting URL: https://www.rediff.com/

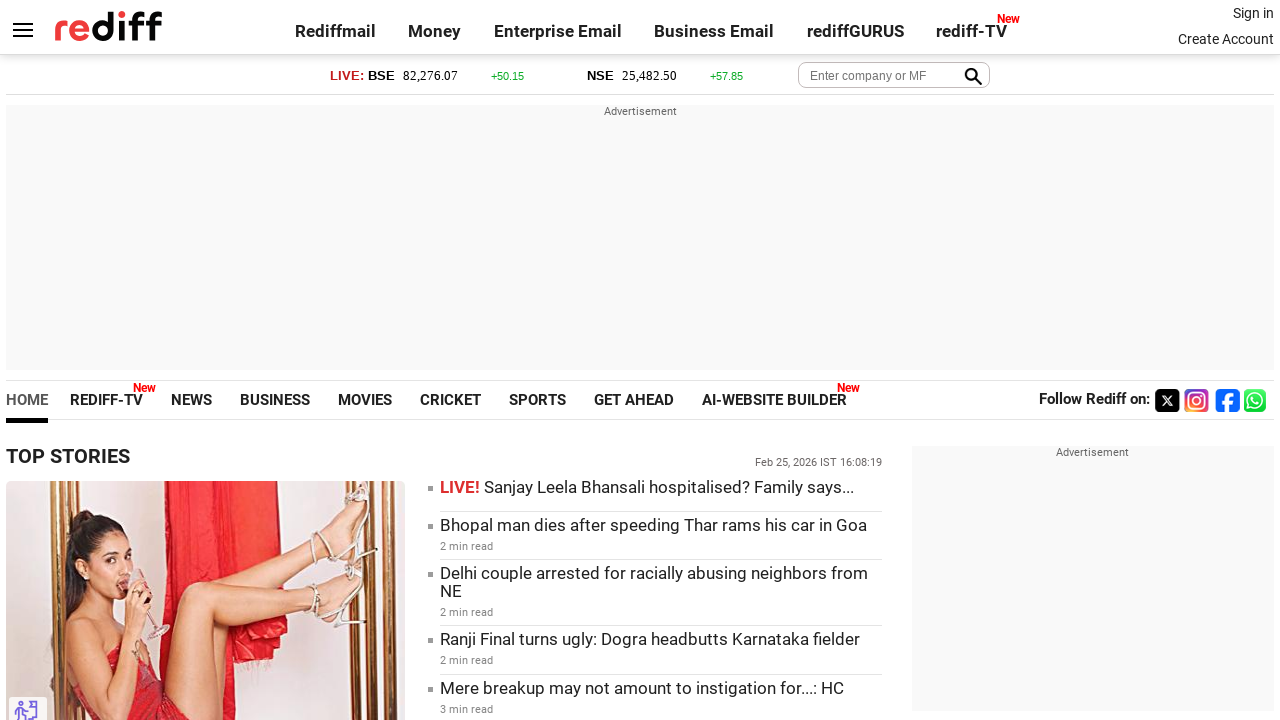

Waited for and clicked the 'Sign In' link with 10 second timeout at (1253, 13) on a:text('Sign In')
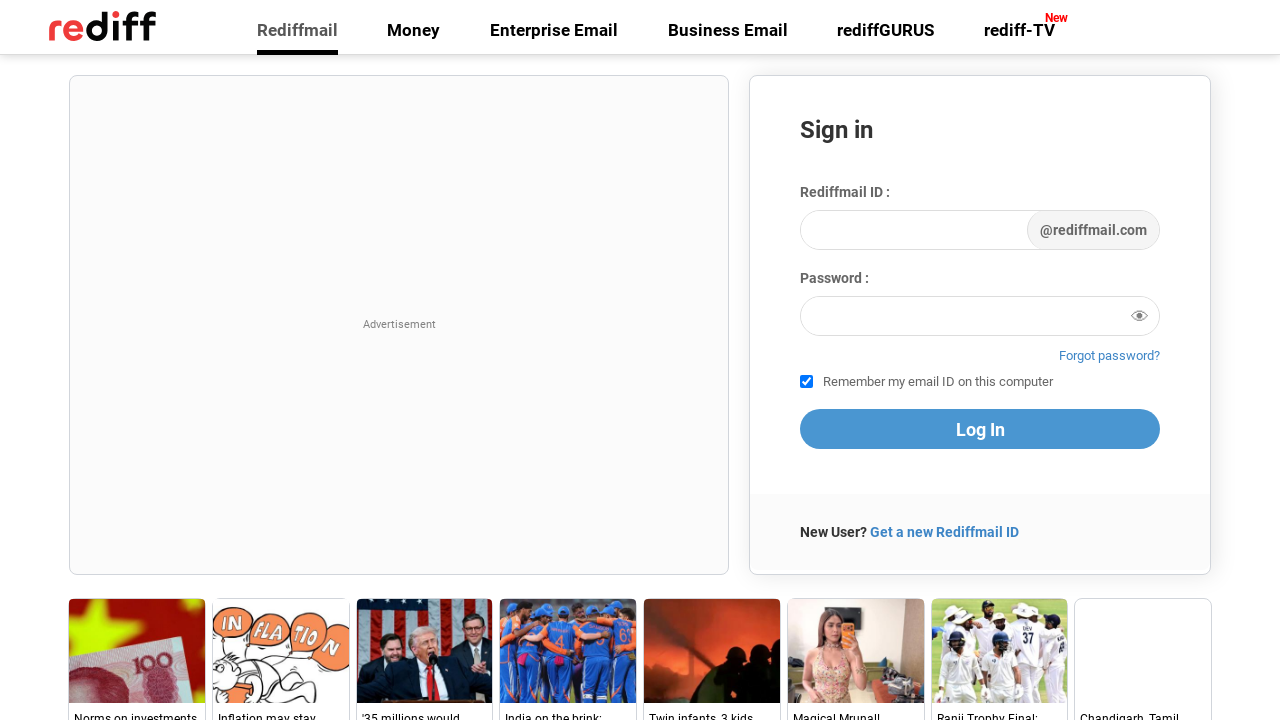

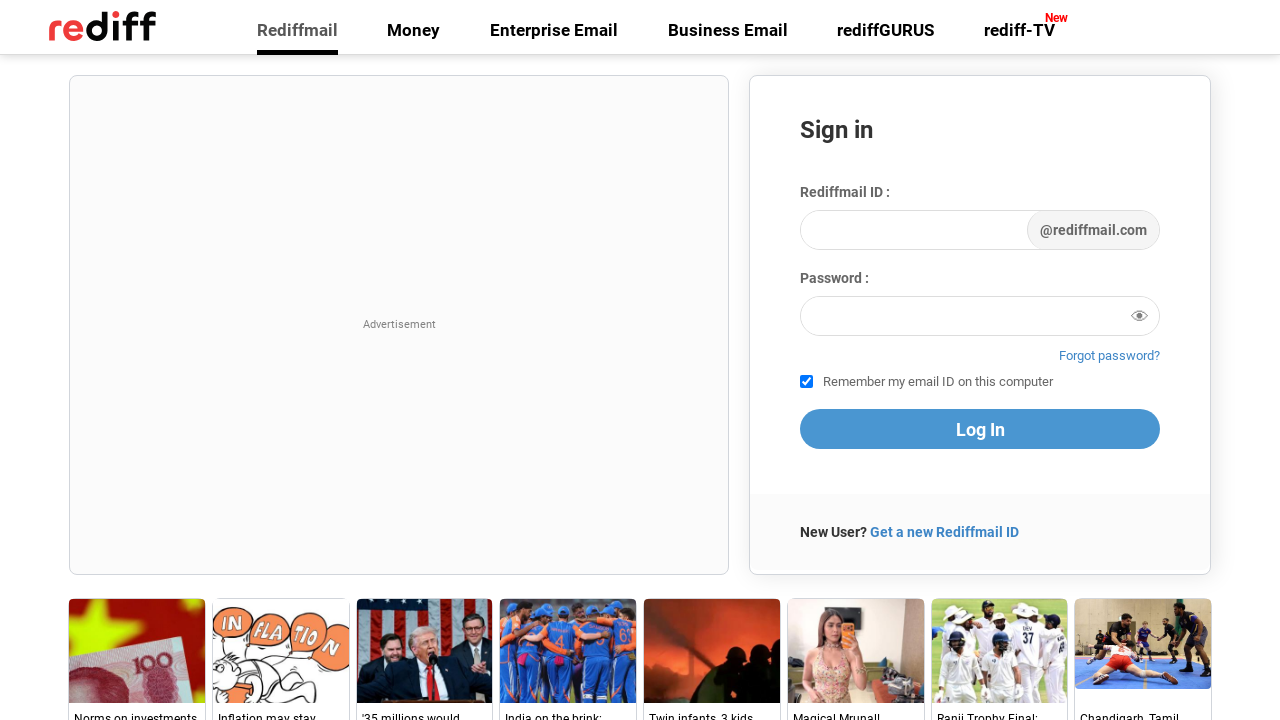